Tests clicking All filter to display all todo items regardless of completion status

Starting URL: https://demo.playwright.dev/todomvc

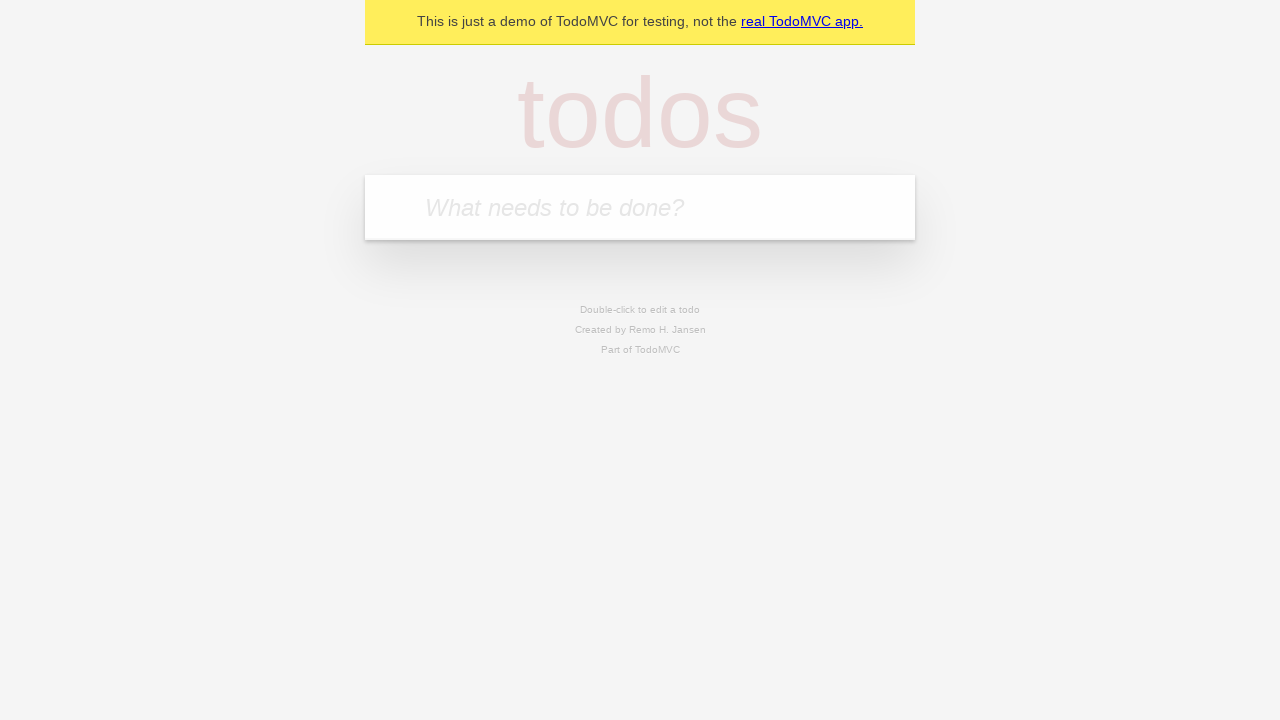

Filled new todo input with 'buy some cheese' on .new-todo
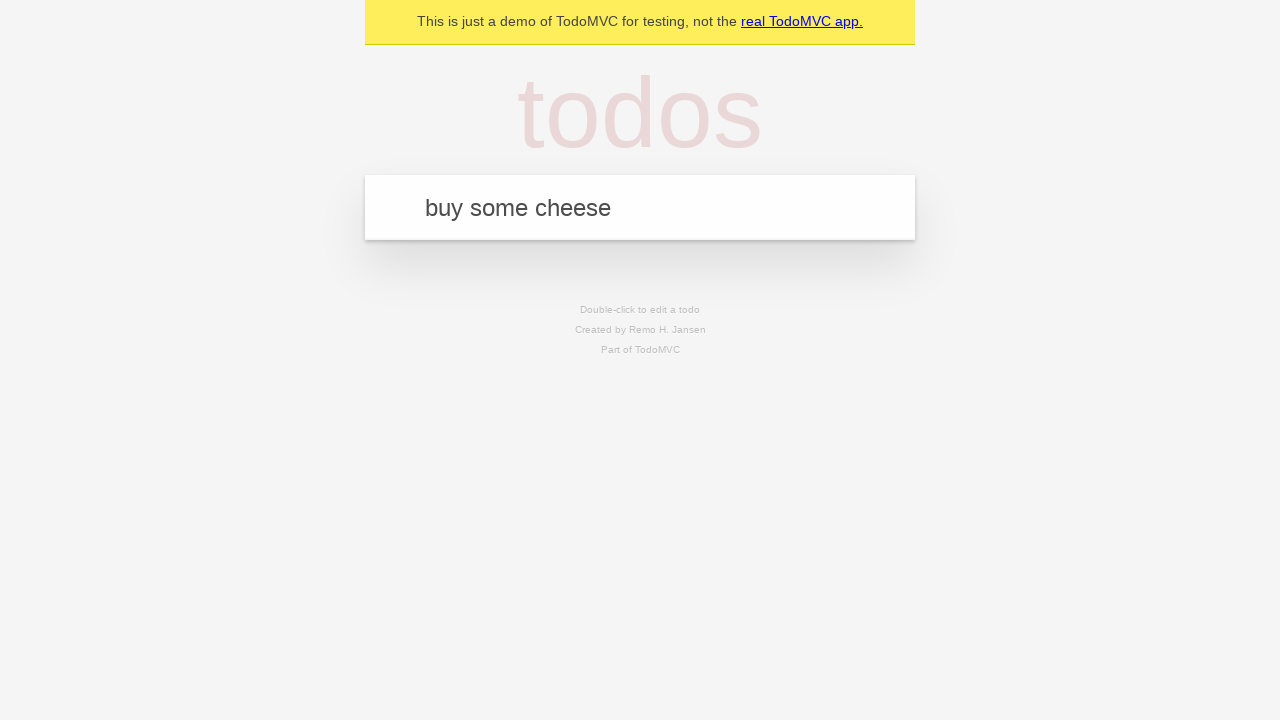

Pressed Enter to add first todo item on .new-todo
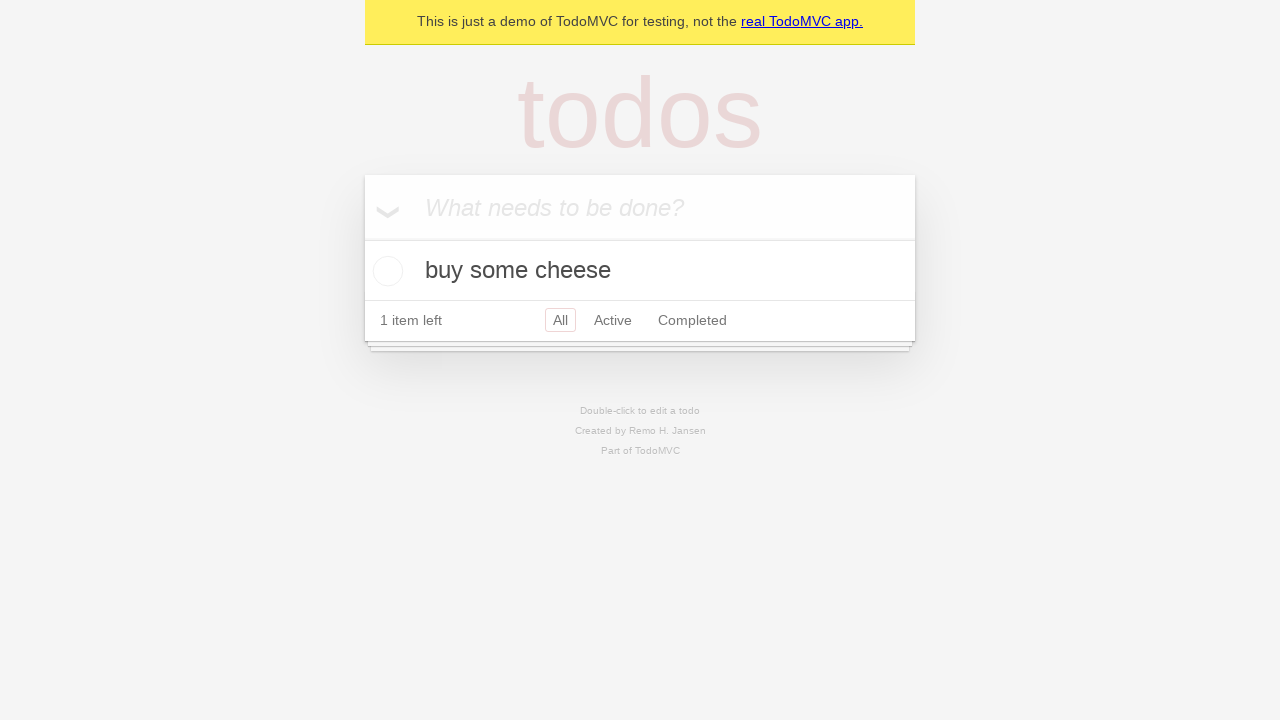

Filled new todo input with 'feed the cat' on .new-todo
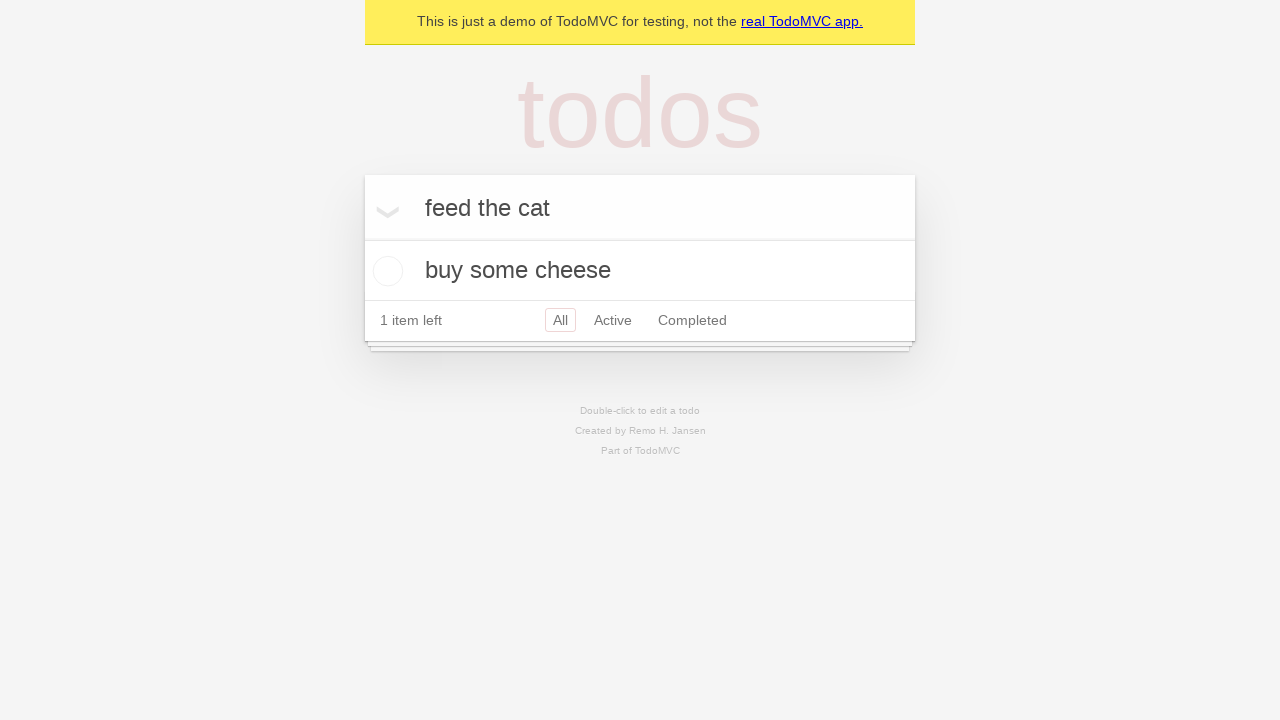

Pressed Enter to add second todo item on .new-todo
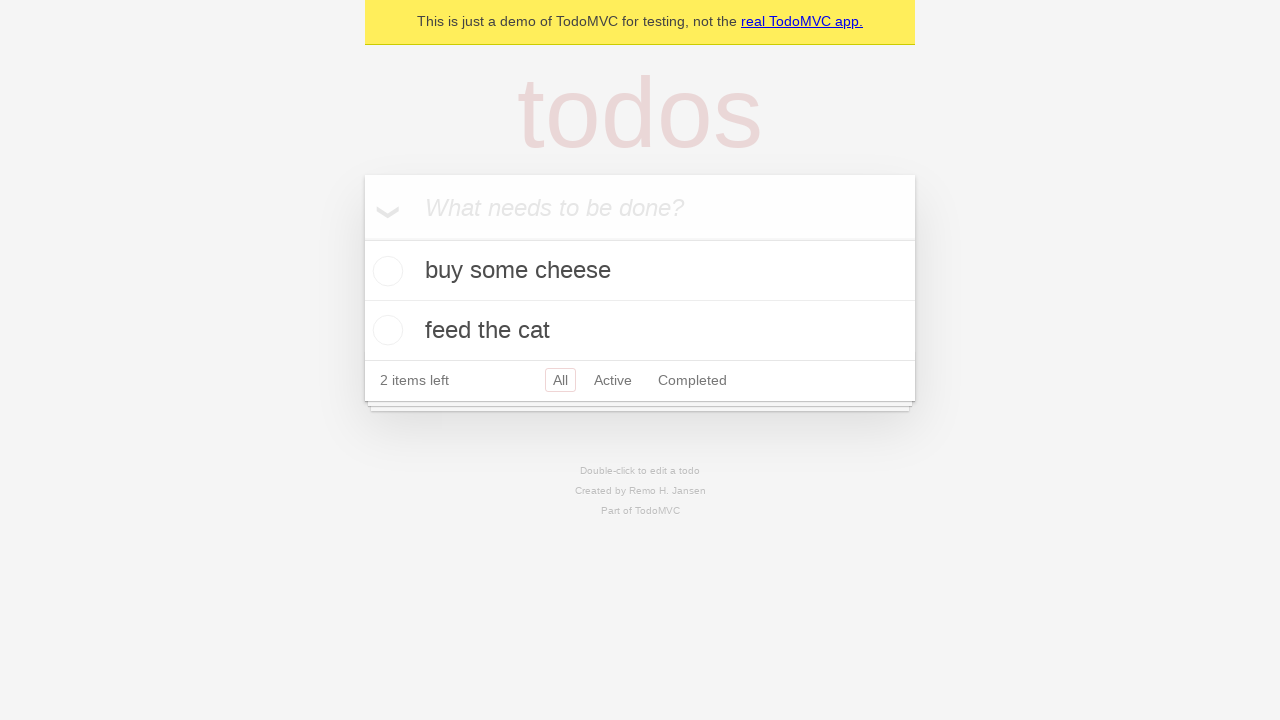

Filled new todo input with 'book a doctors appointment' on .new-todo
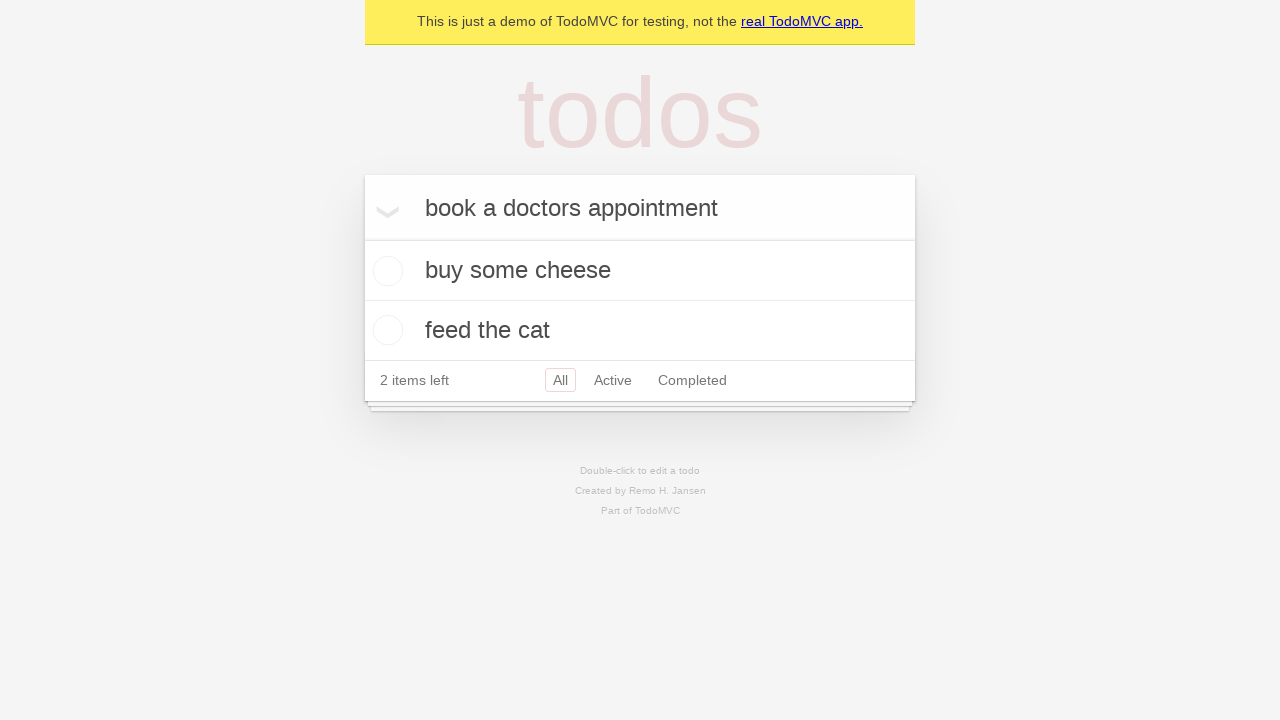

Pressed Enter to add third todo item on .new-todo
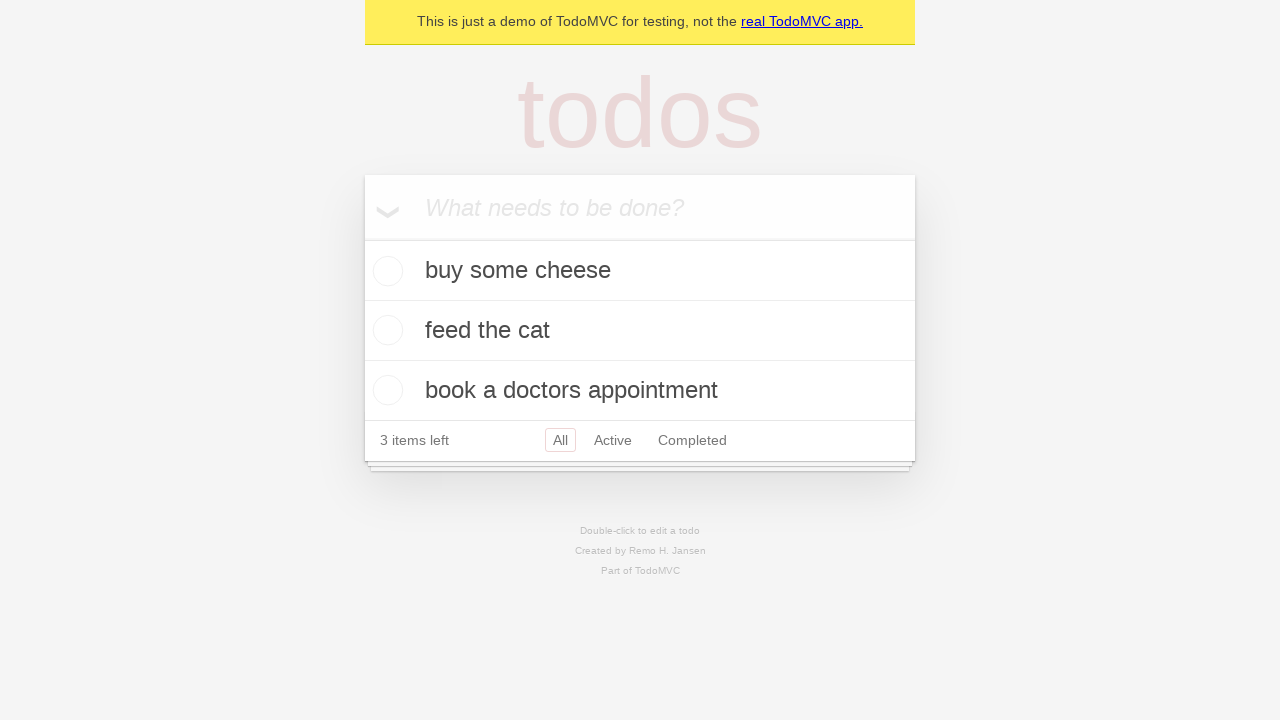

Checked the second todo item as completed at (385, 330) on .todo-list li .toggle >> nth=1
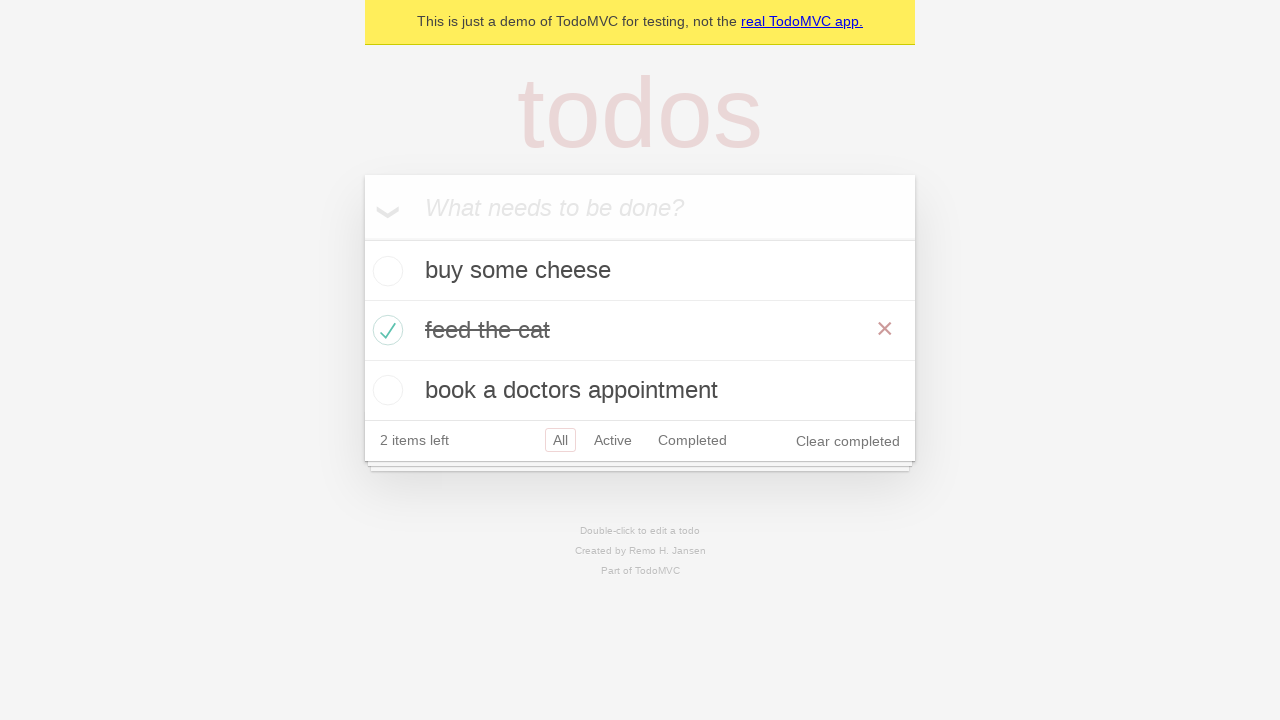

Clicked Active filter to display only active items at (613, 440) on .filters >> text=Active
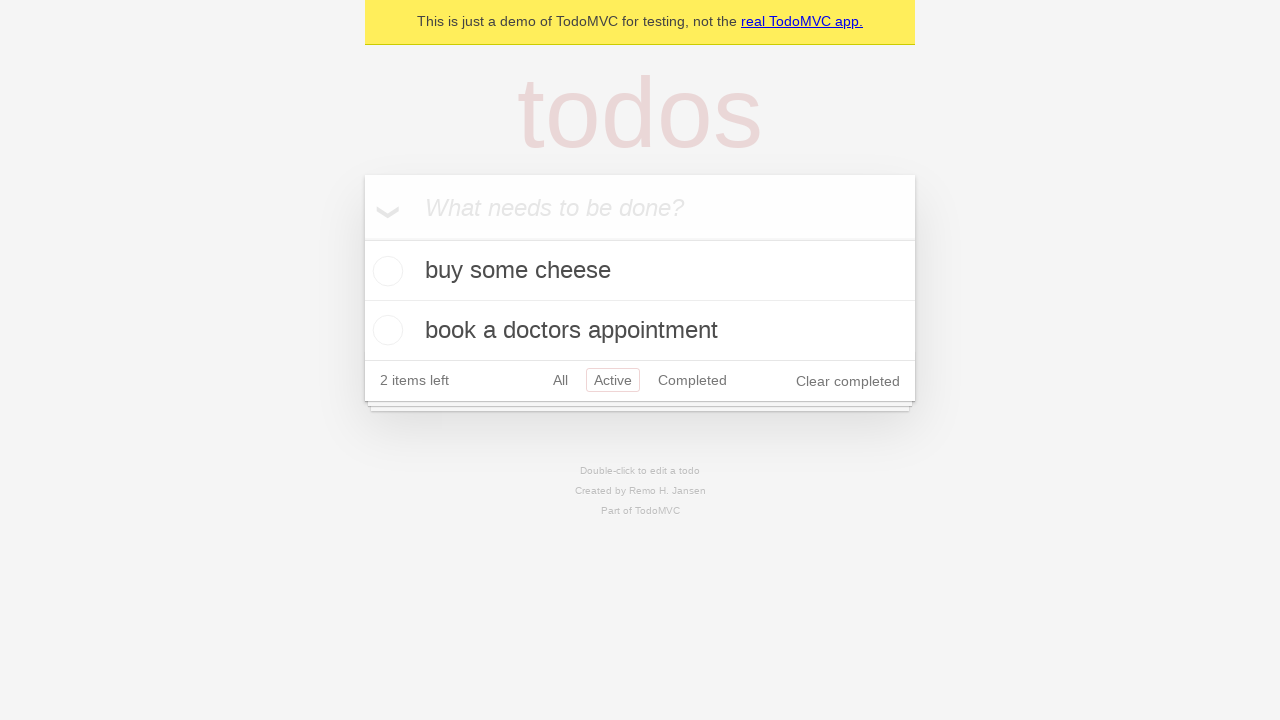

Clicked Completed filter to display only completed items at (692, 380) on .filters >> text=Completed
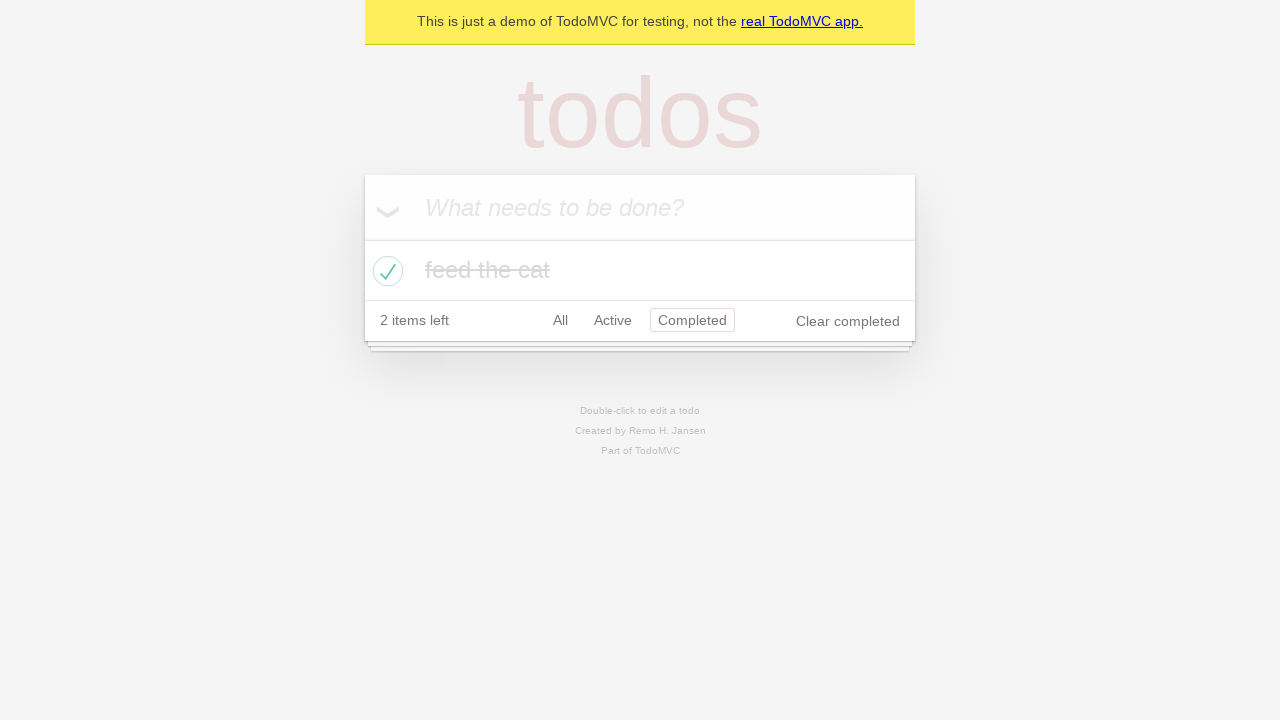

Clicked All filter to display all todo items at (560, 320) on .filters >> text=All
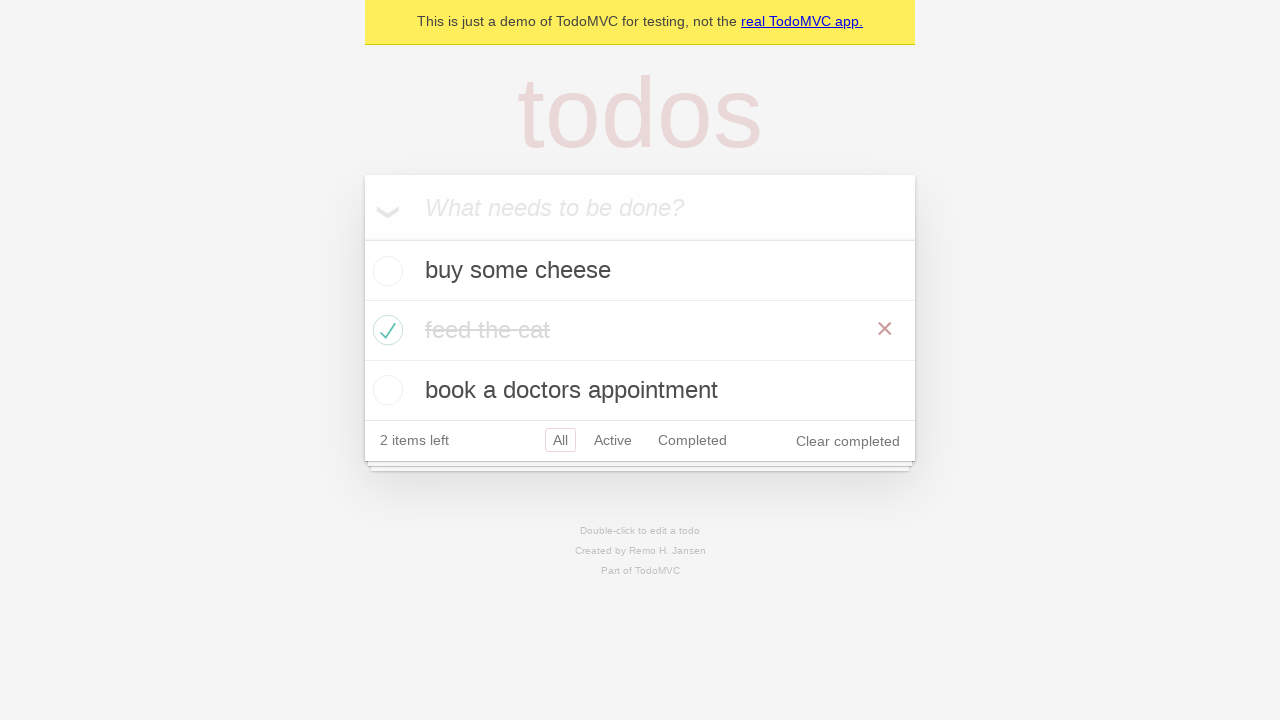

Waited for all todo items to be displayed
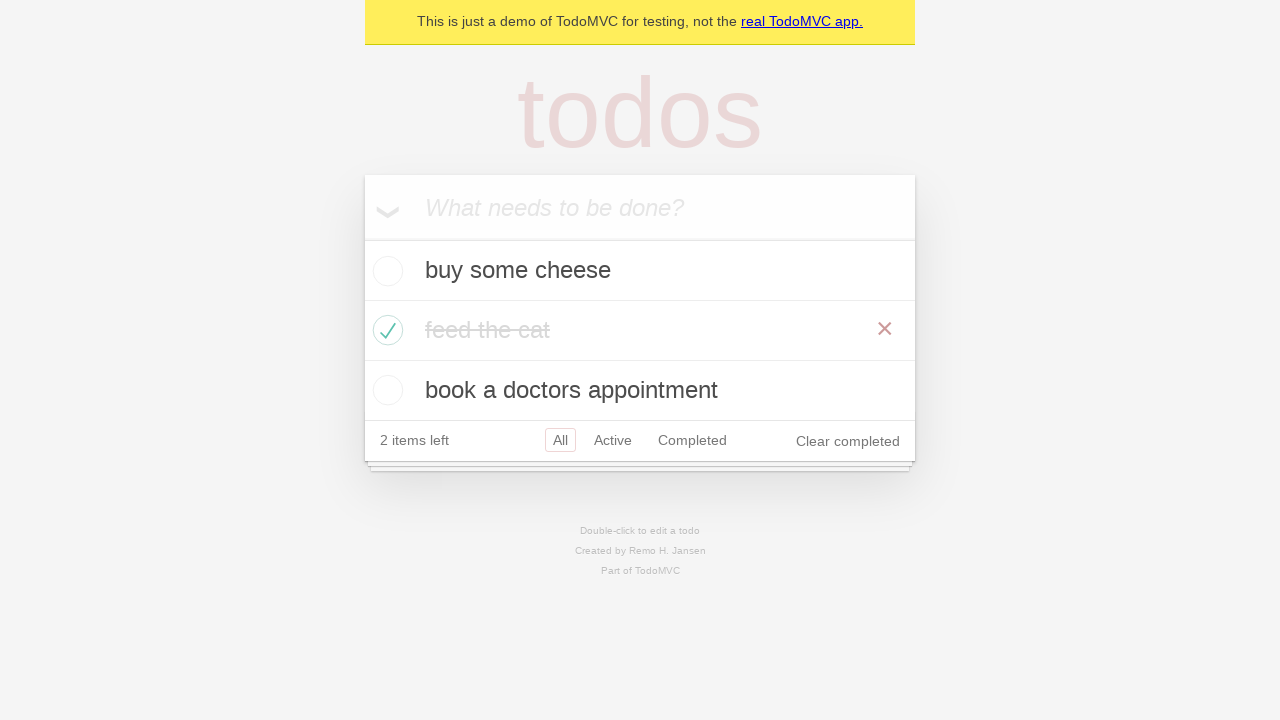

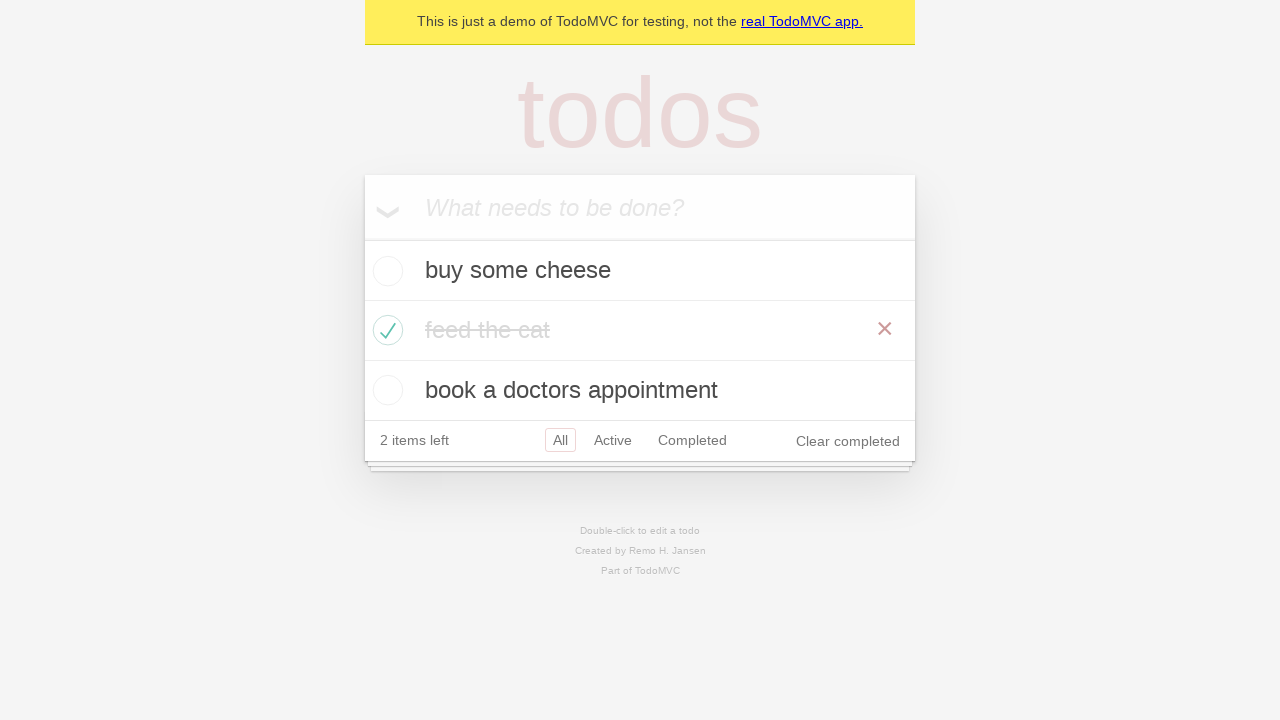